Automates playing the 2048 game by repeatedly pressing arrow keys in a pattern and restarting when the game ends

Starting URL: https://play2048.co/

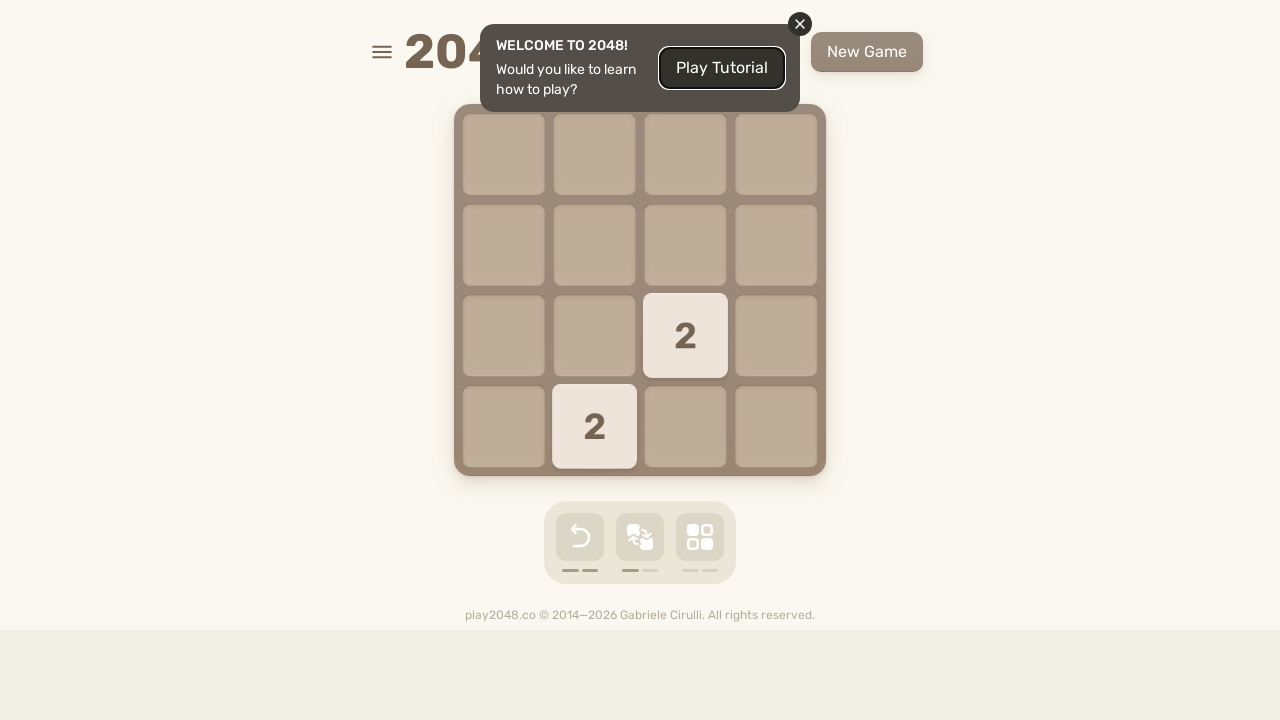

Located html element for sending key presses
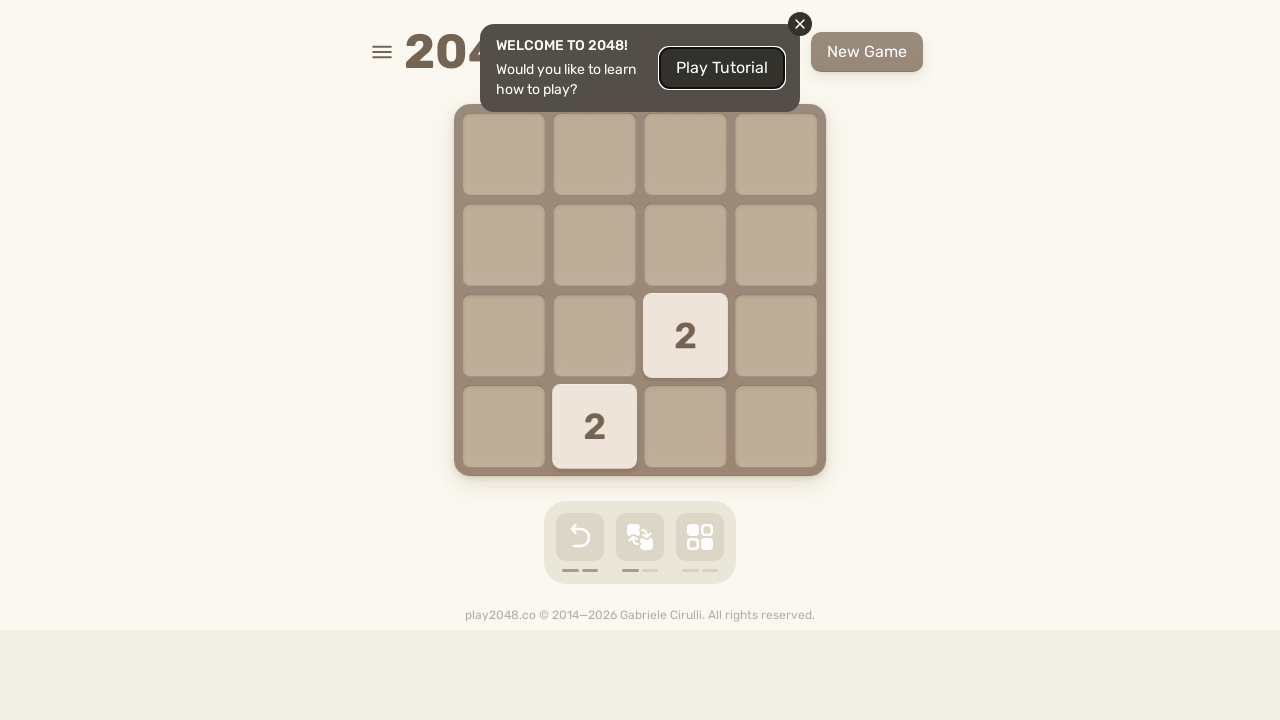

Located retry button element
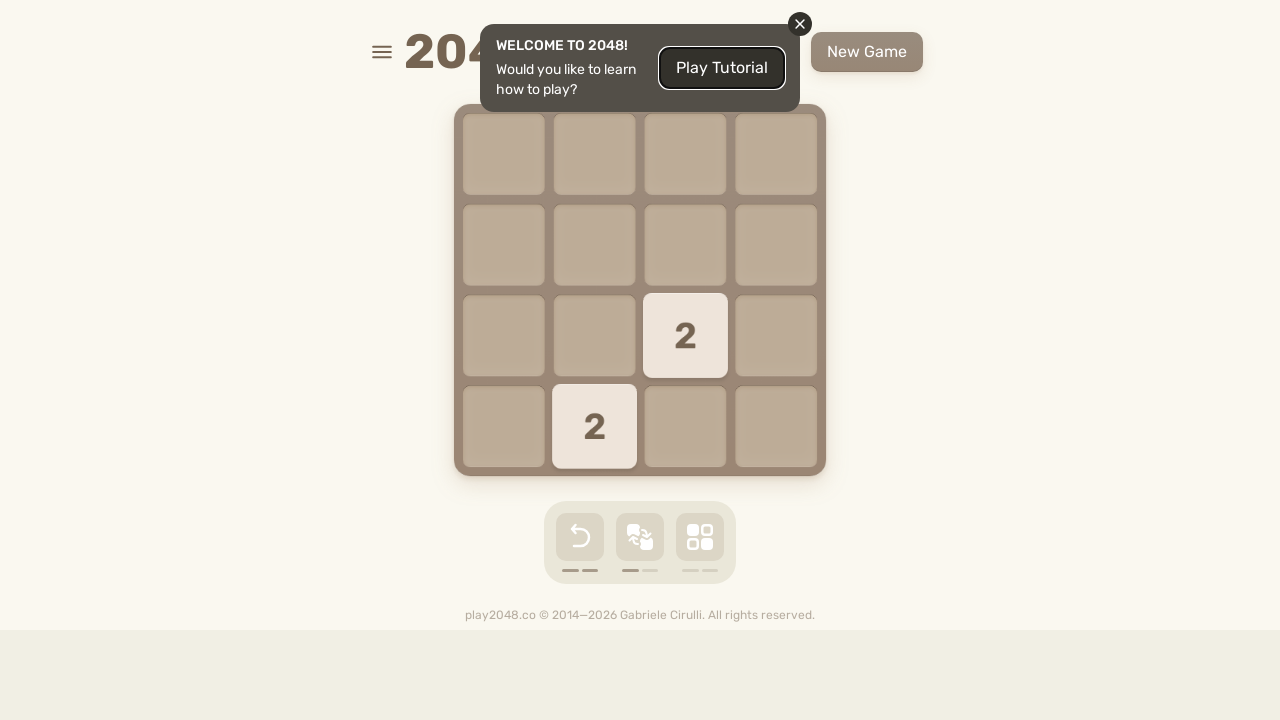

Pressed ArrowUp key on html
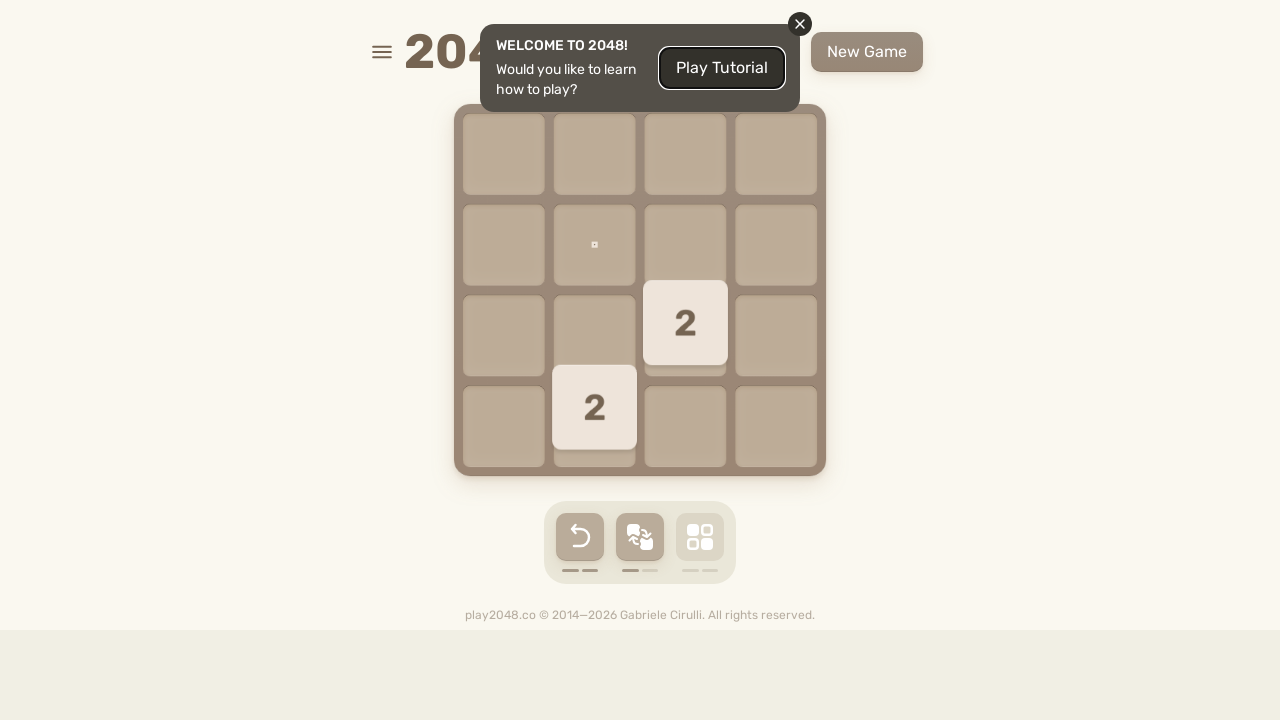

Pressed ArrowRight key on html
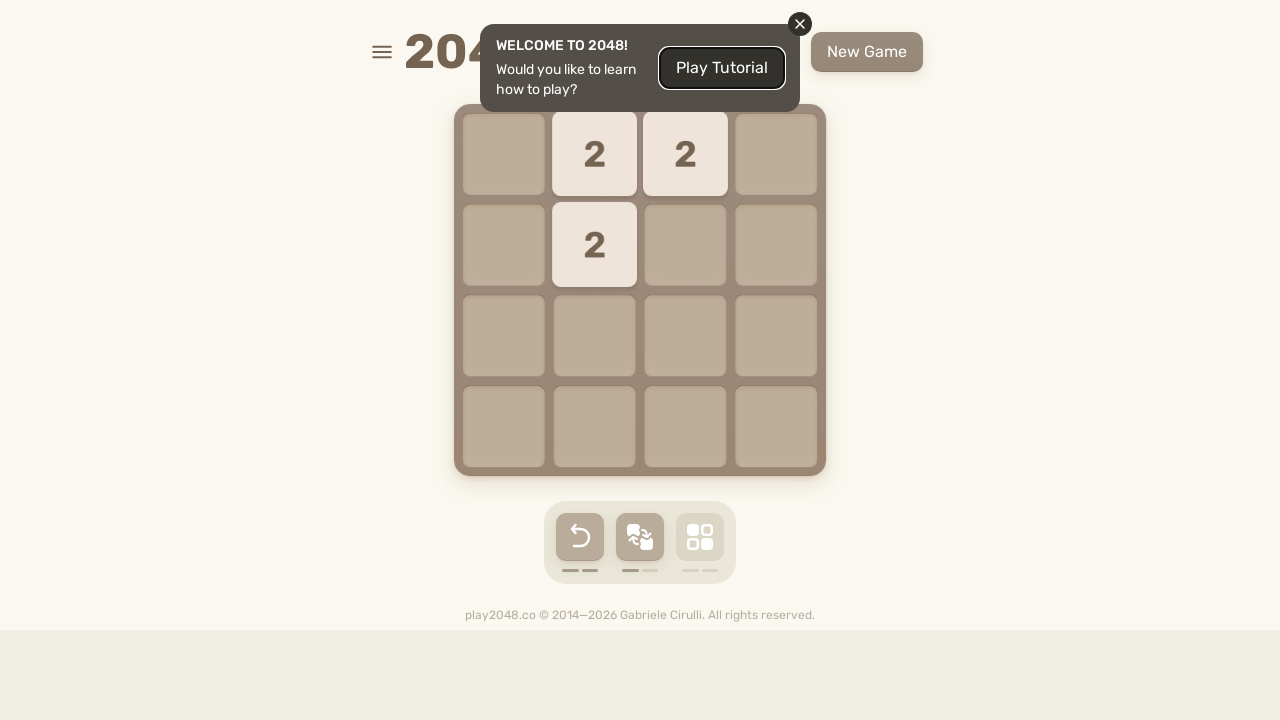

Pressed ArrowDown key on html
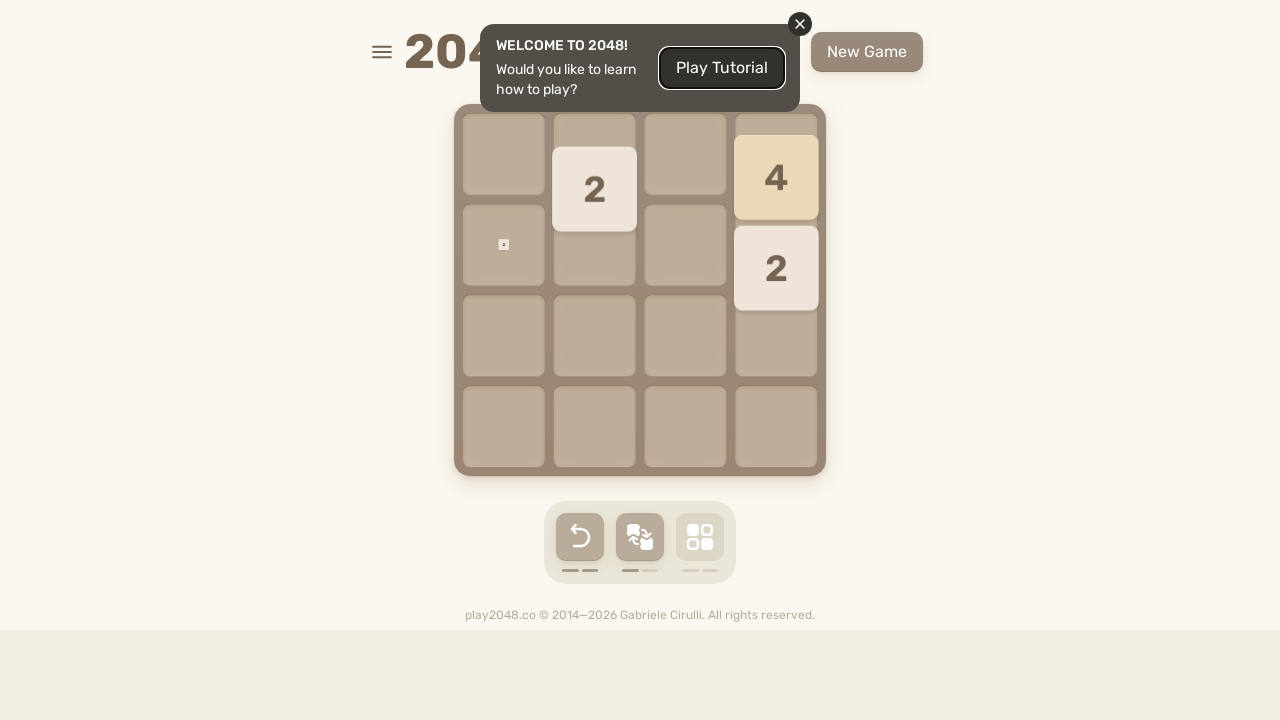

Pressed ArrowLeft key on html
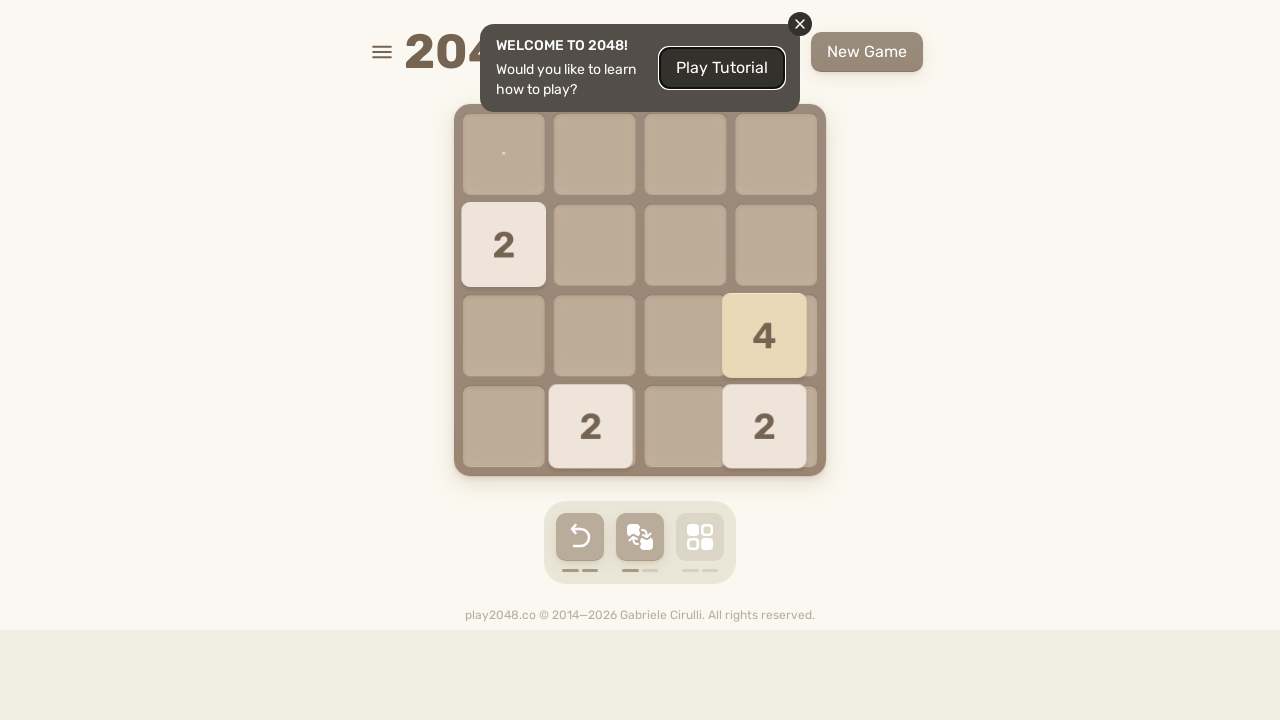

Located retry button element
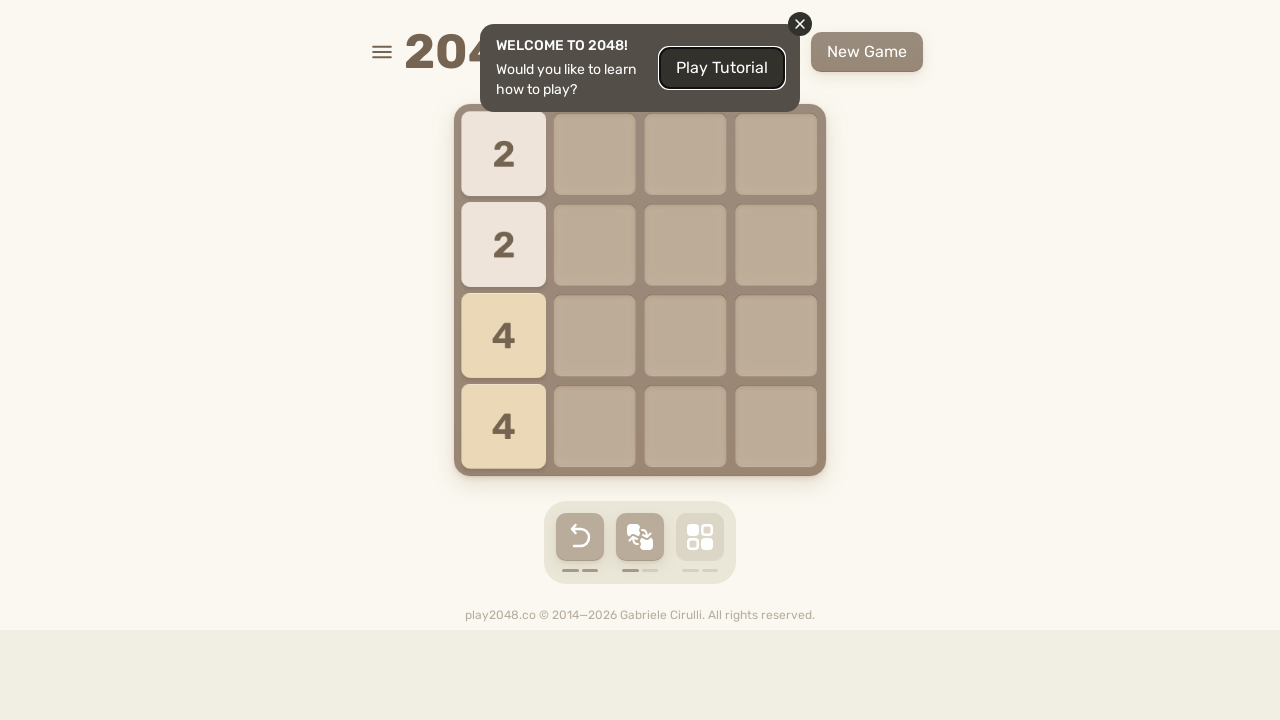

Pressed ArrowUp key on html
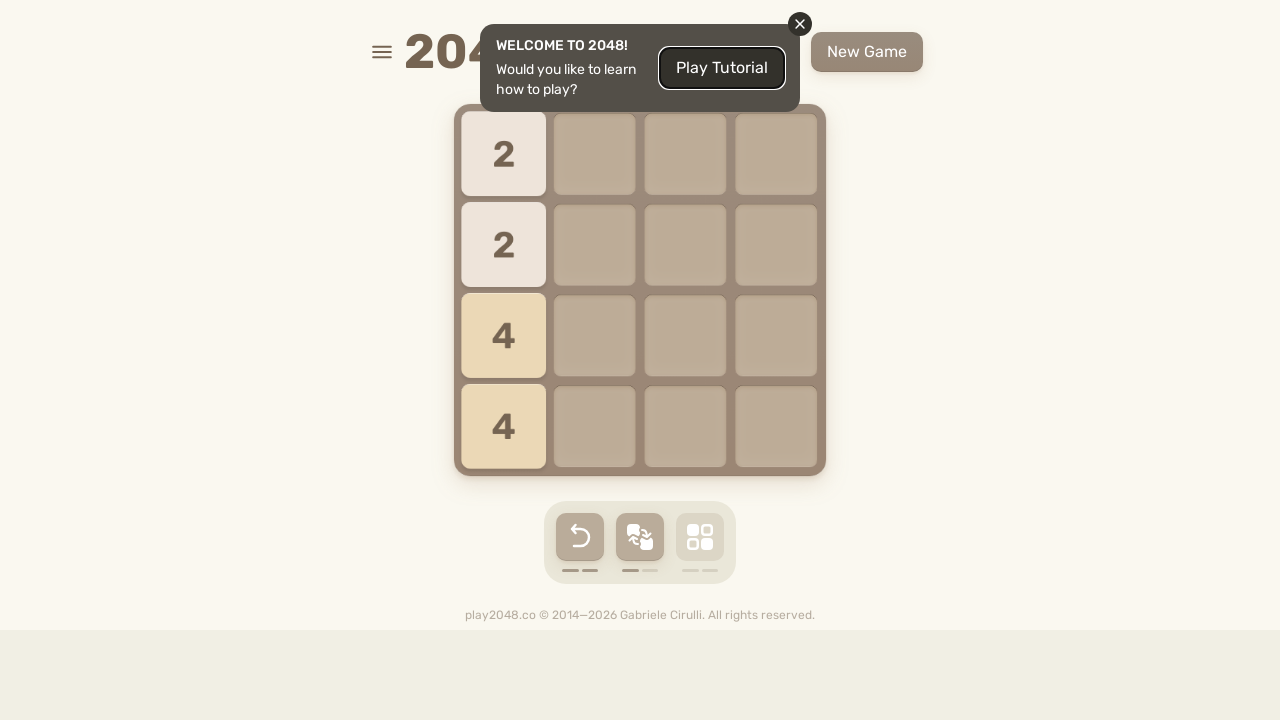

Pressed ArrowRight key on html
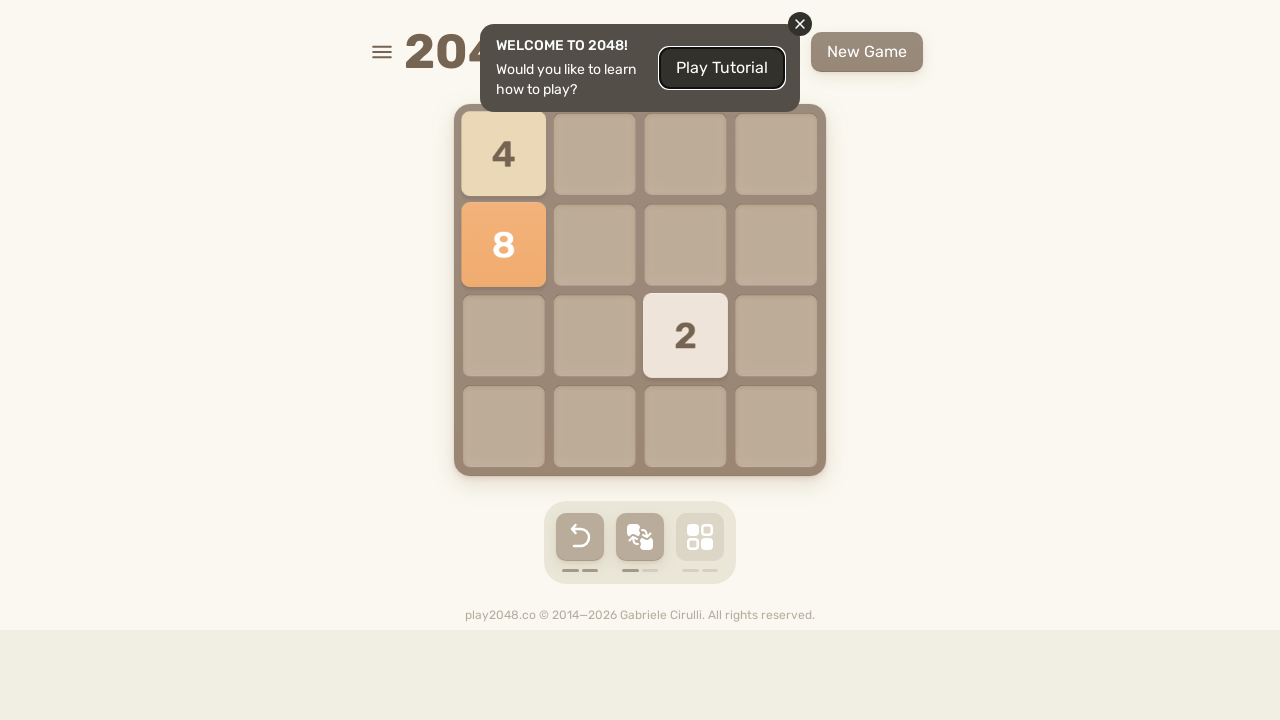

Pressed ArrowDown key on html
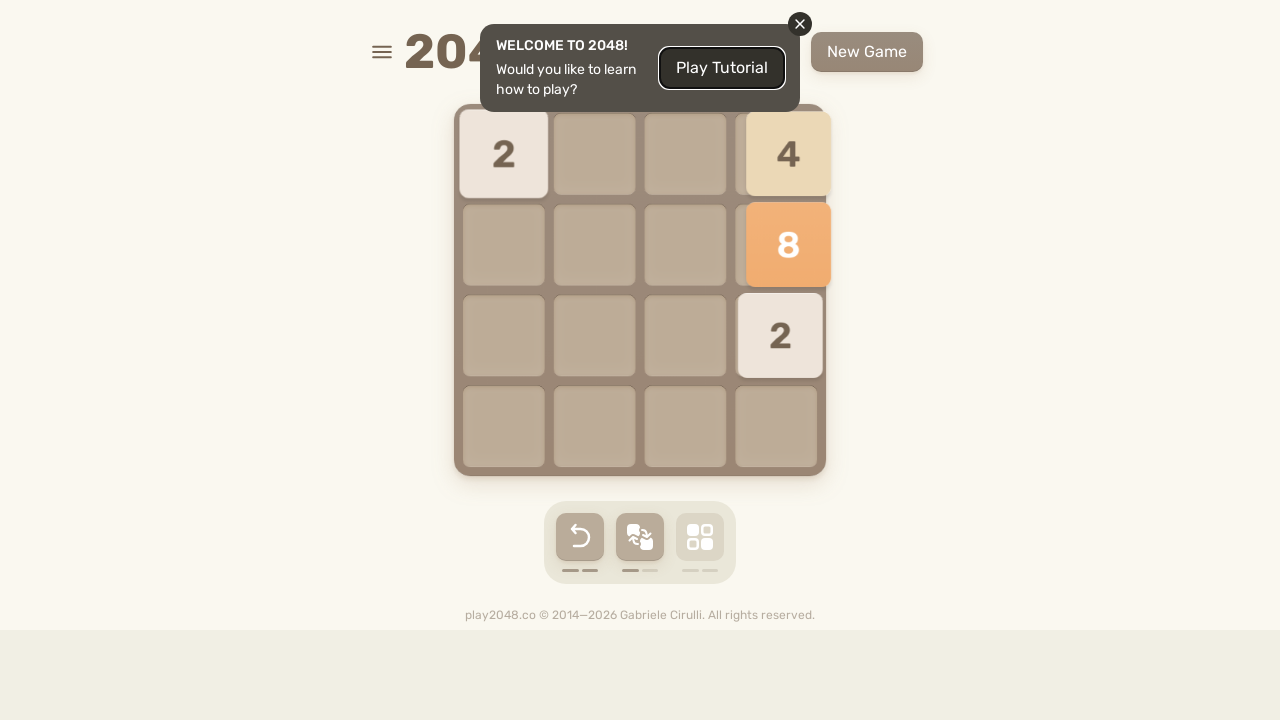

Pressed ArrowLeft key on html
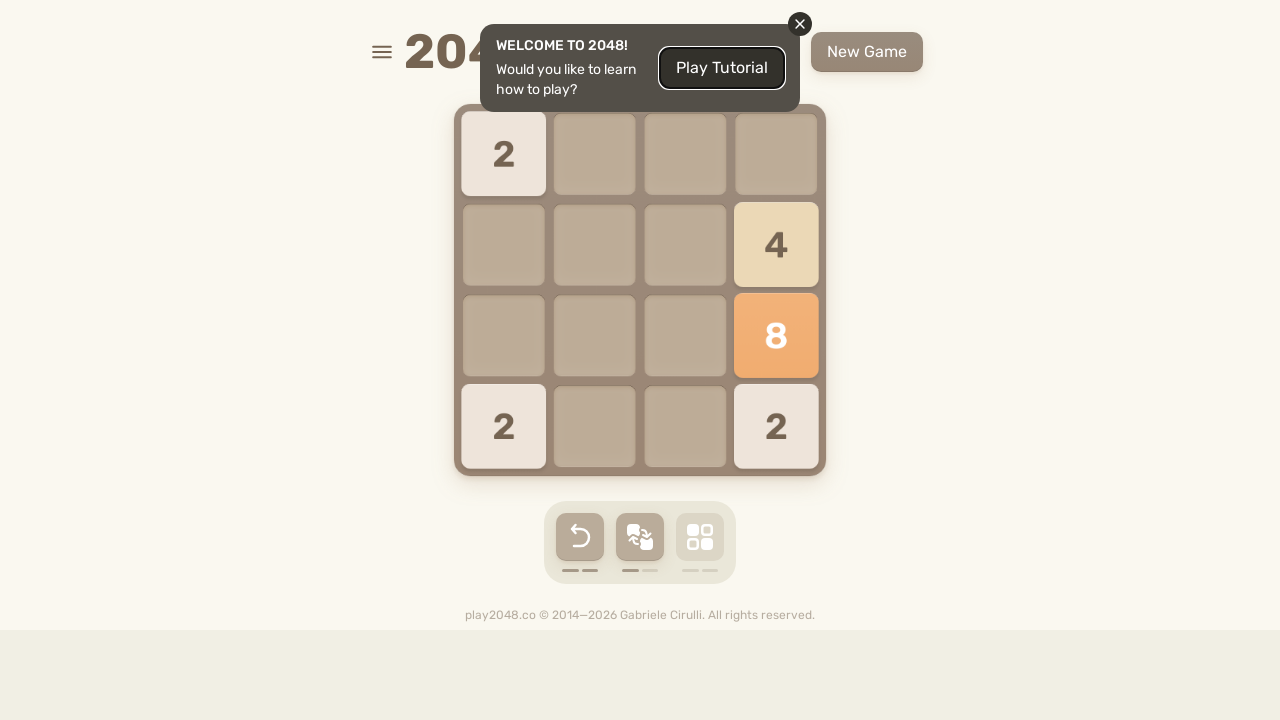

Located retry button element
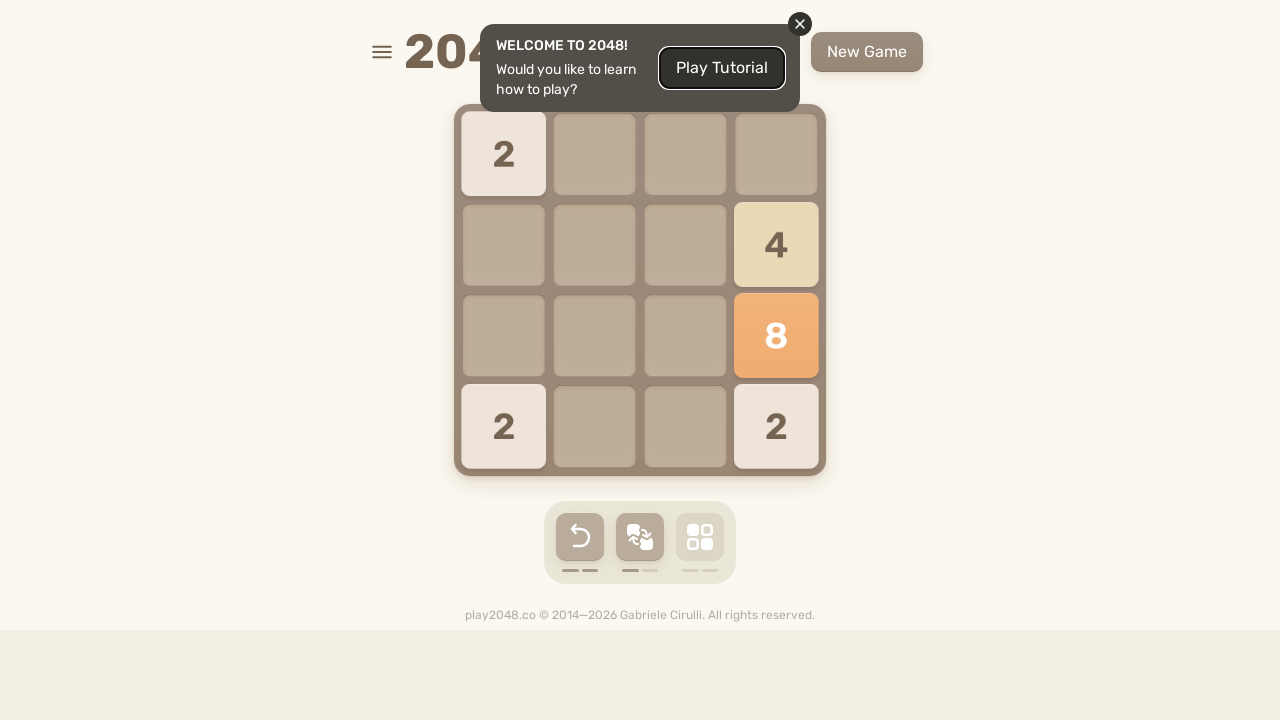

Pressed ArrowUp key on html
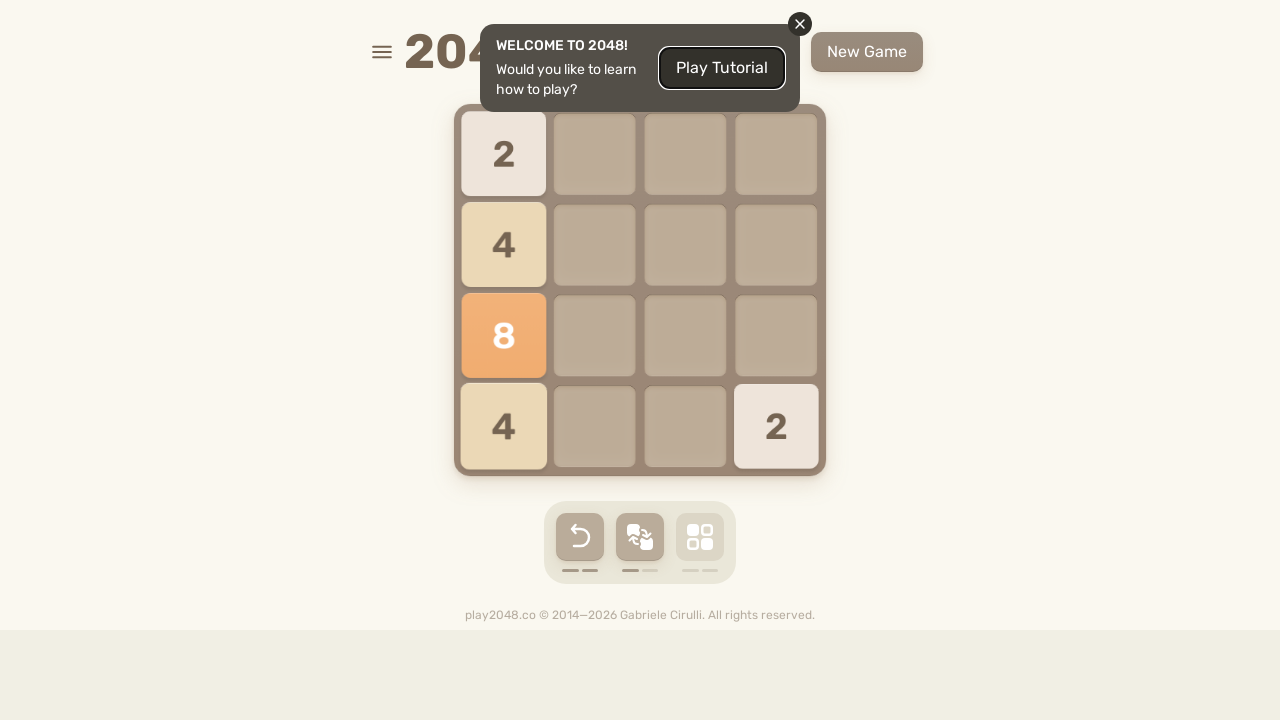

Pressed ArrowRight key on html
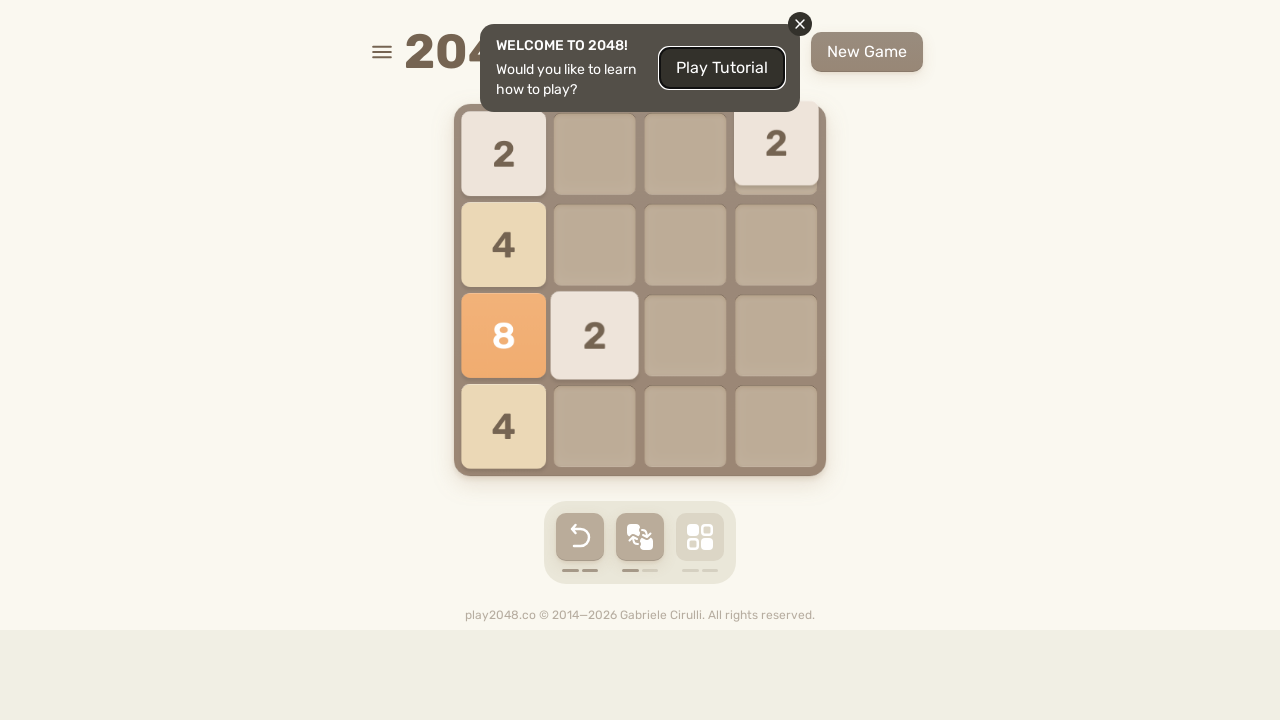

Pressed ArrowDown key on html
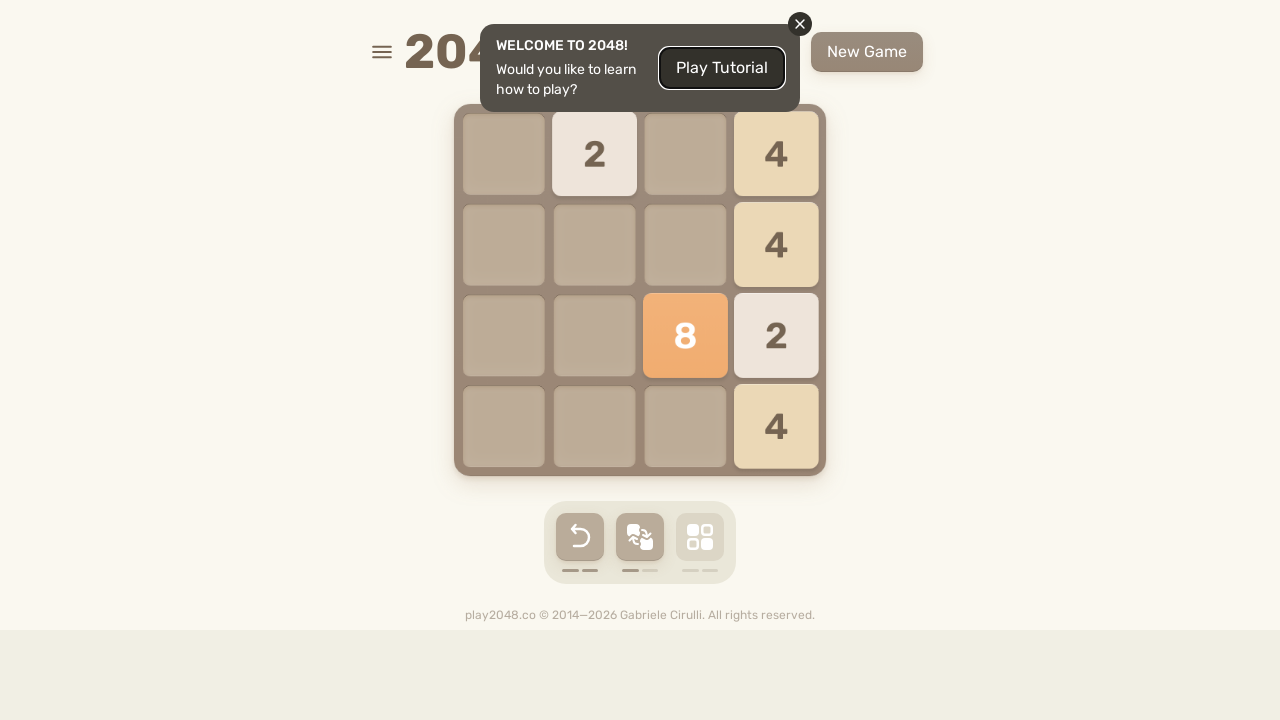

Pressed ArrowLeft key on html
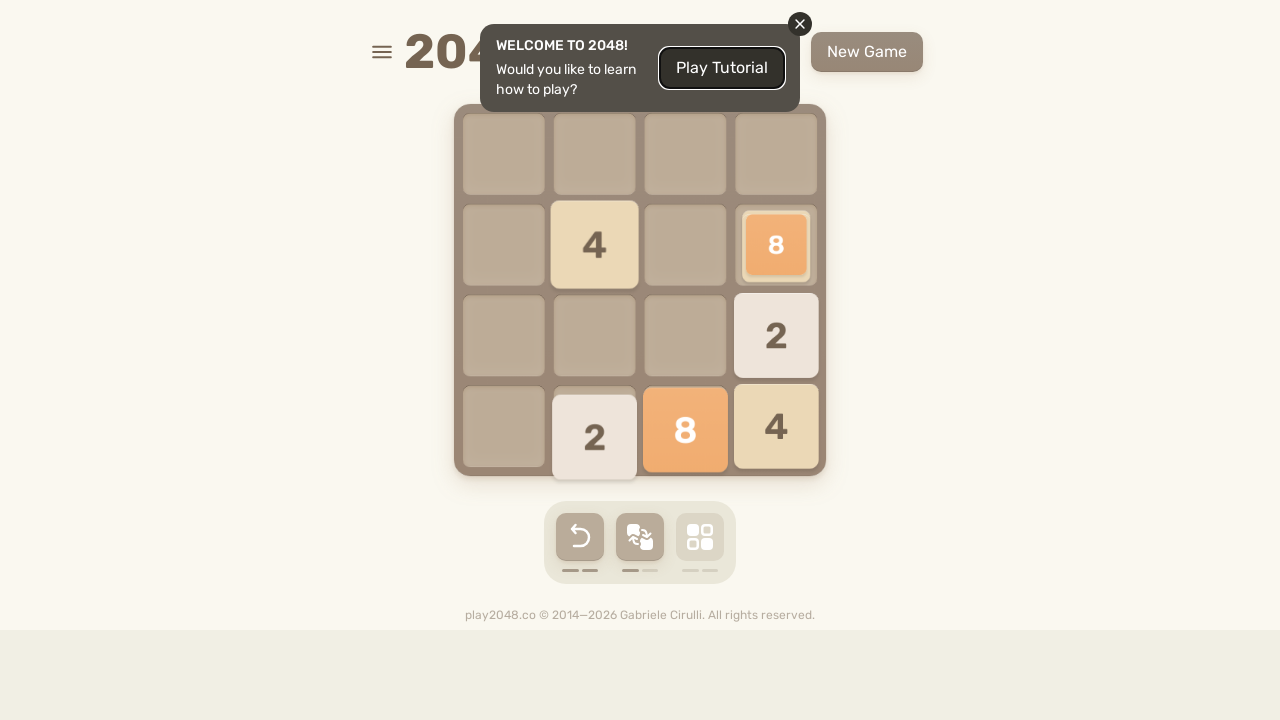

Located retry button element
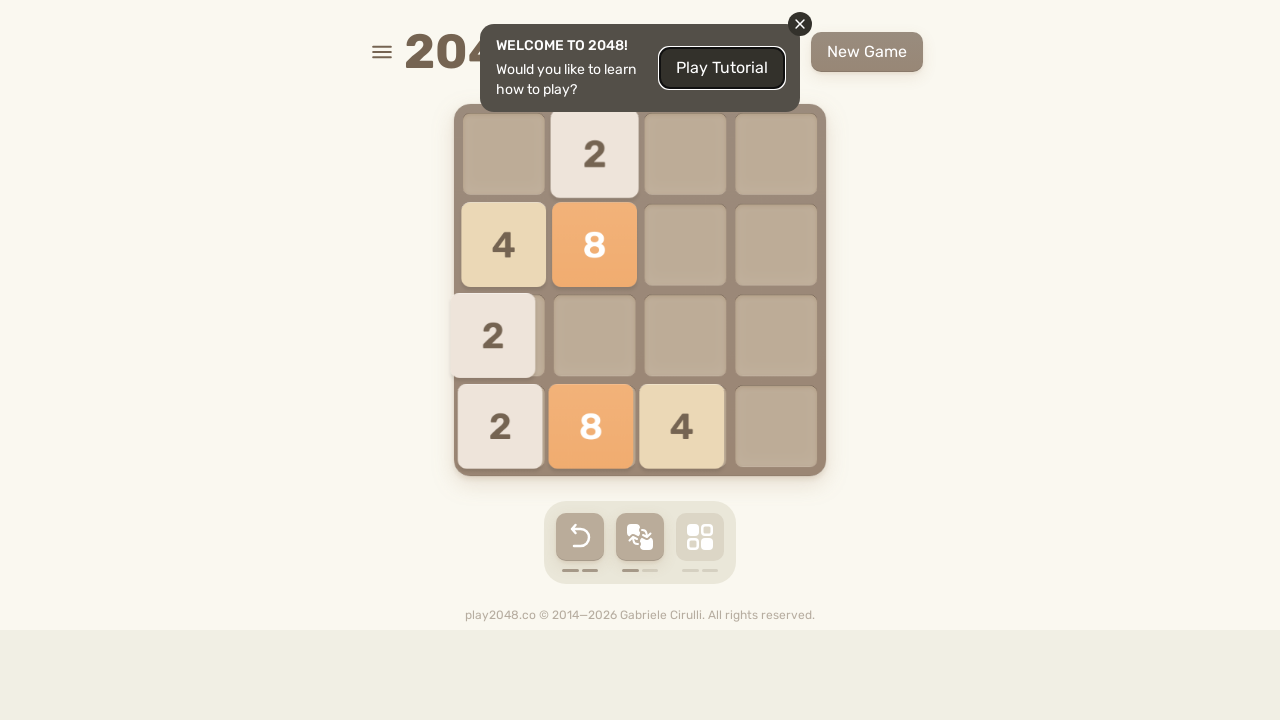

Pressed ArrowUp key on html
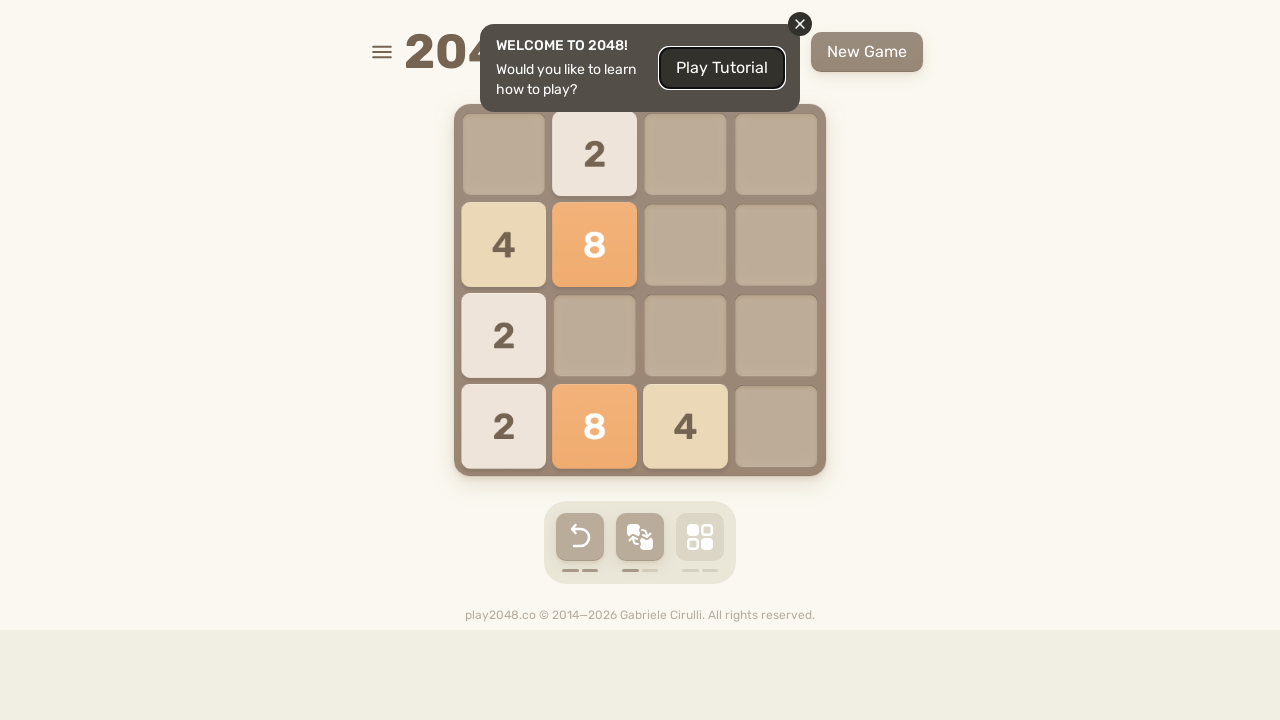

Pressed ArrowRight key on html
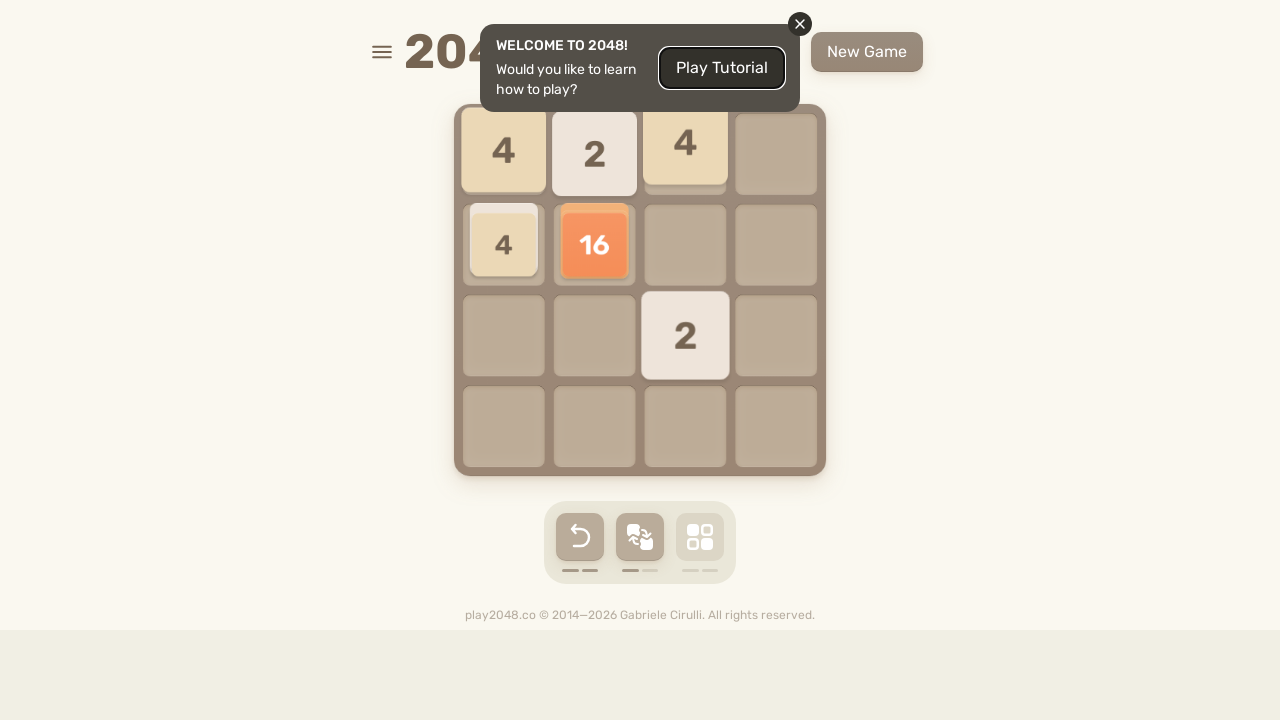

Pressed ArrowDown key on html
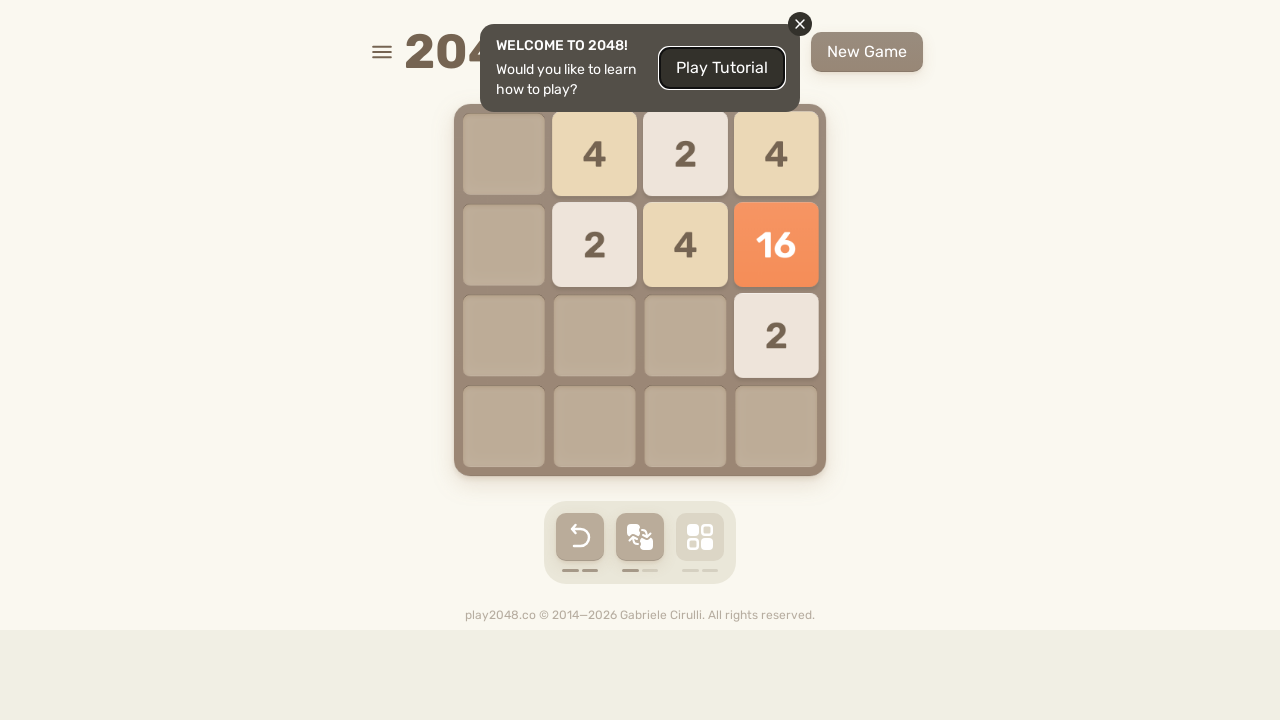

Pressed ArrowLeft key on html
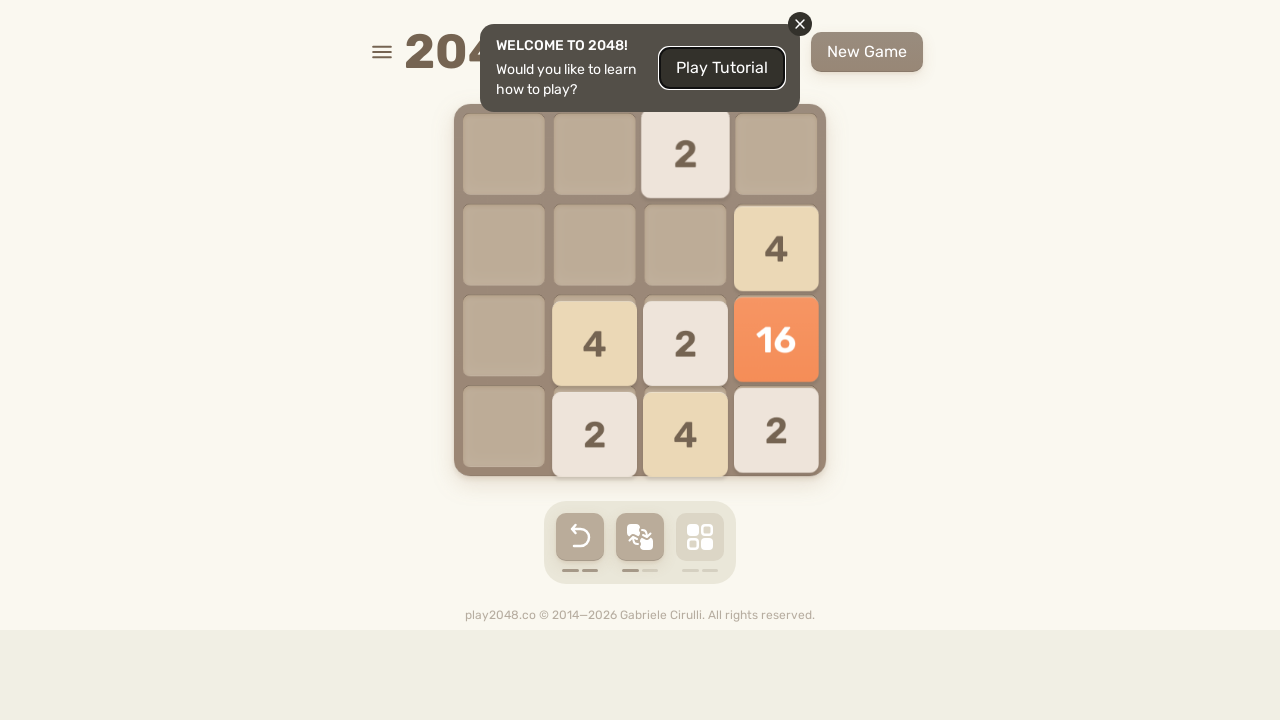

Located retry button element
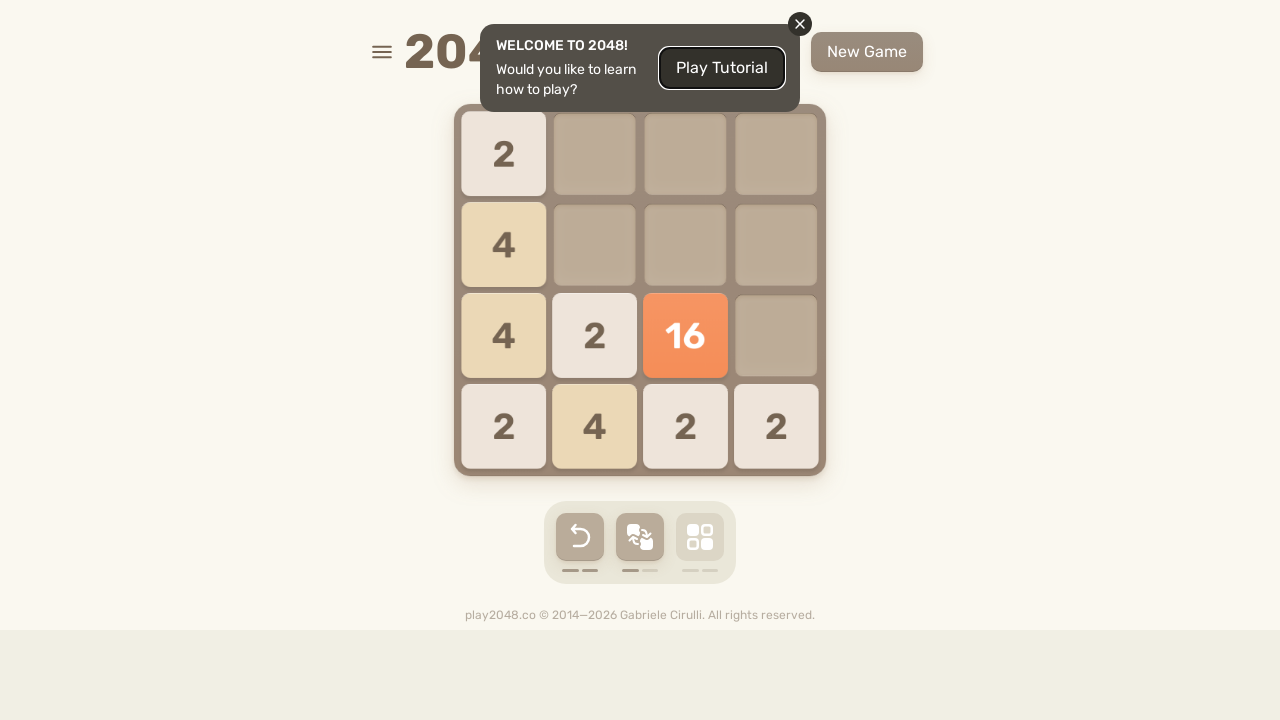

Pressed ArrowUp key on html
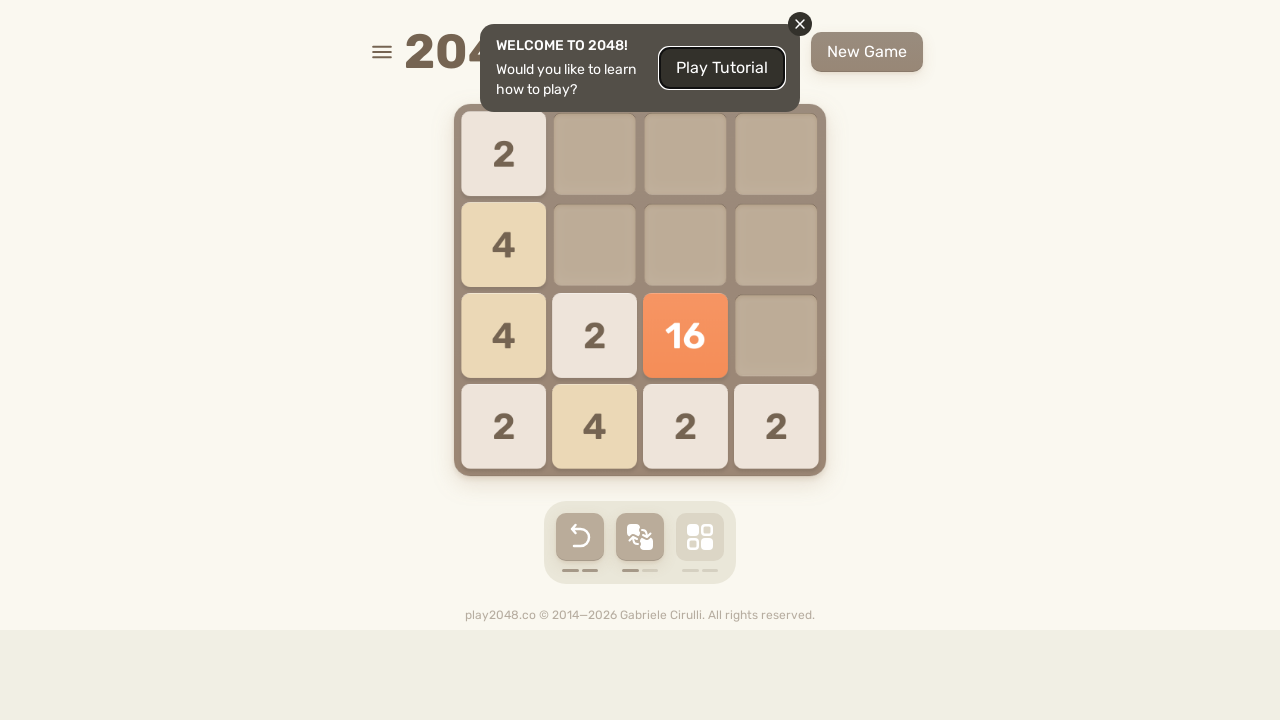

Pressed ArrowRight key on html
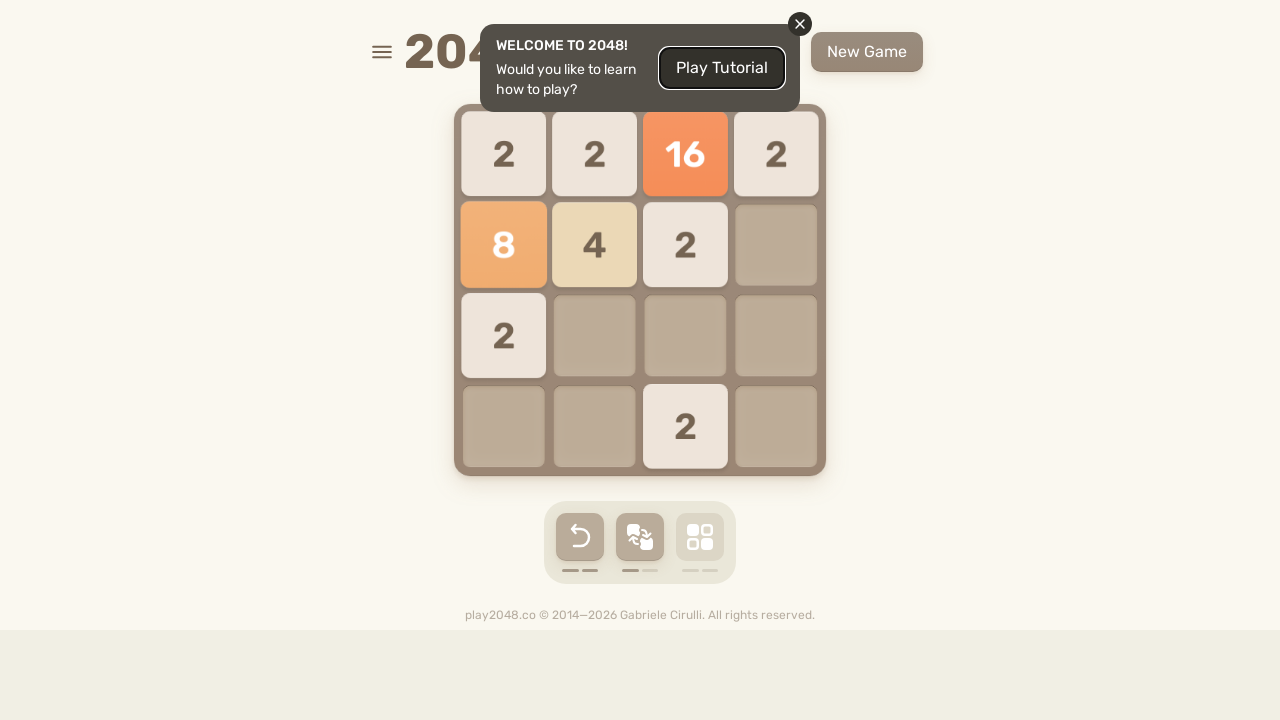

Pressed ArrowDown key on html
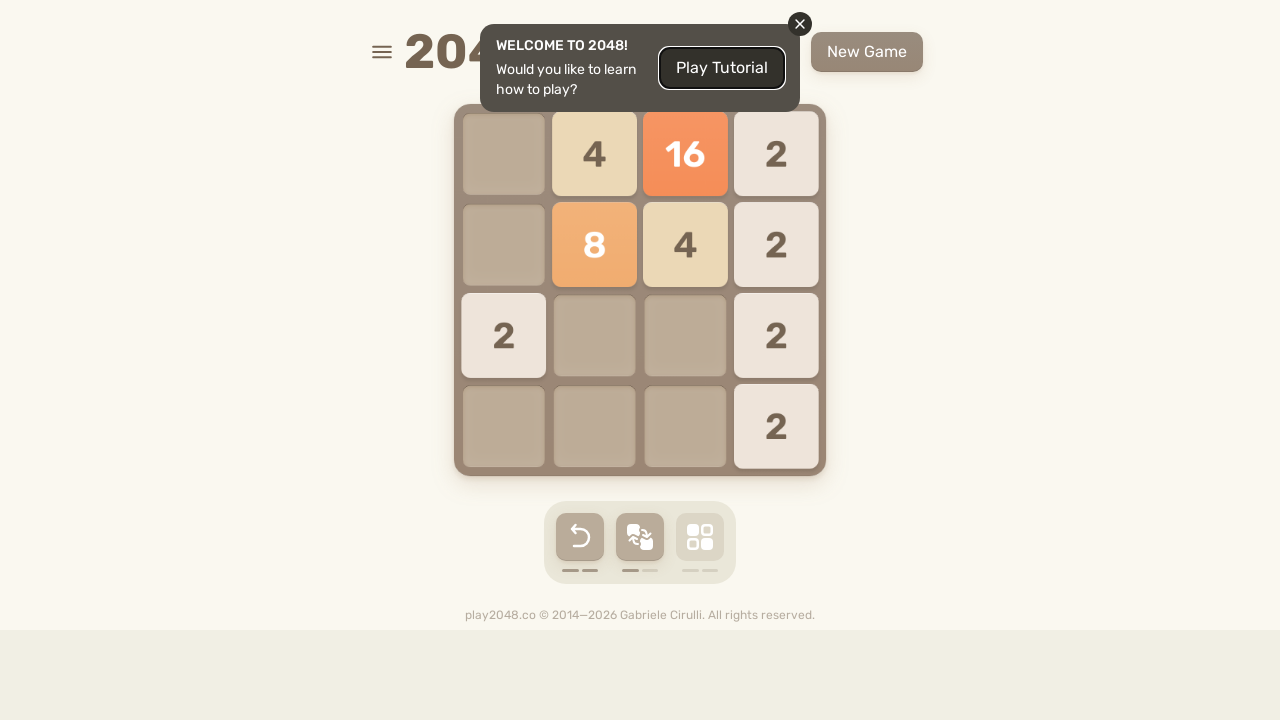

Pressed ArrowLeft key on html
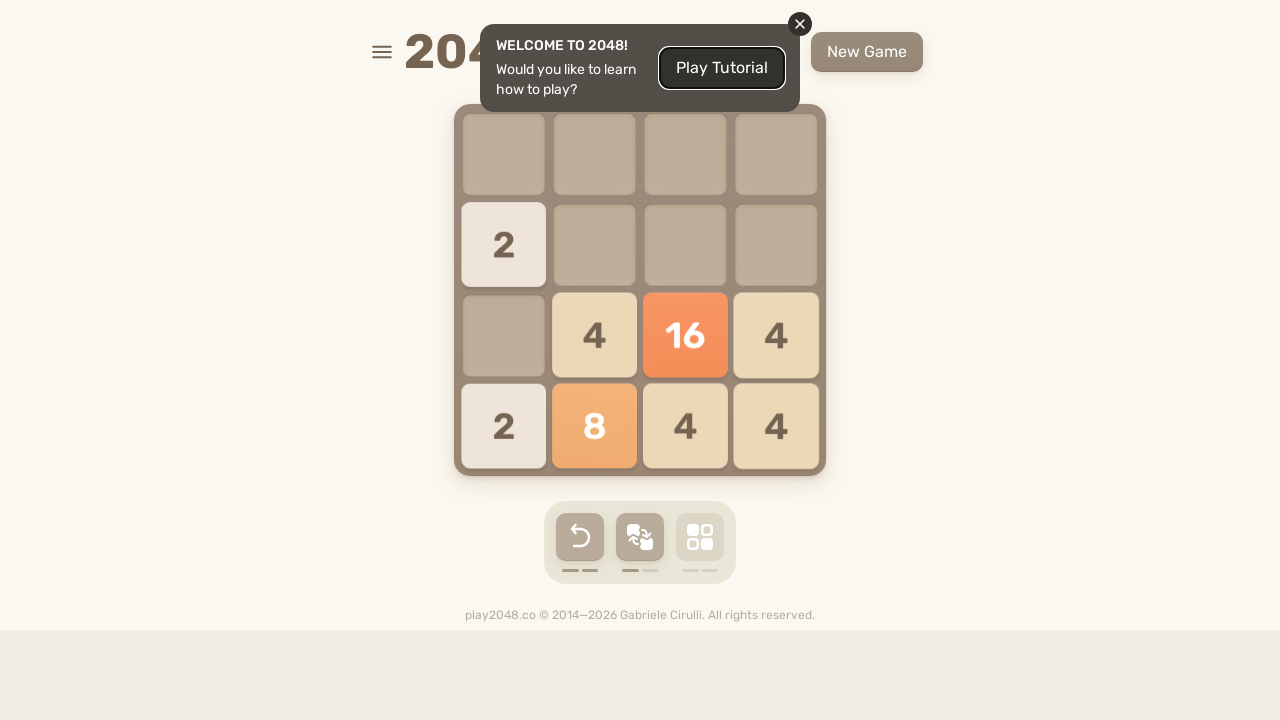

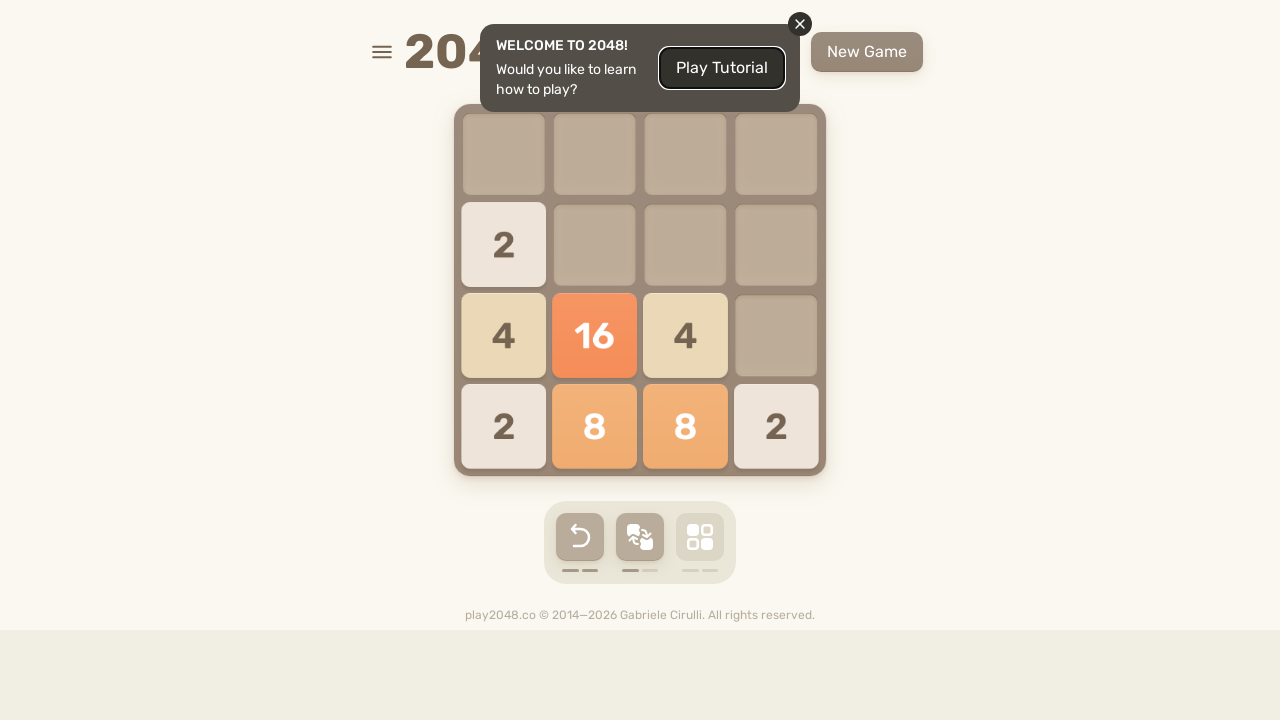